Tests that entered text is trimmed when editing a todo item

Starting URL: https://demo.playwright.dev/todomvc

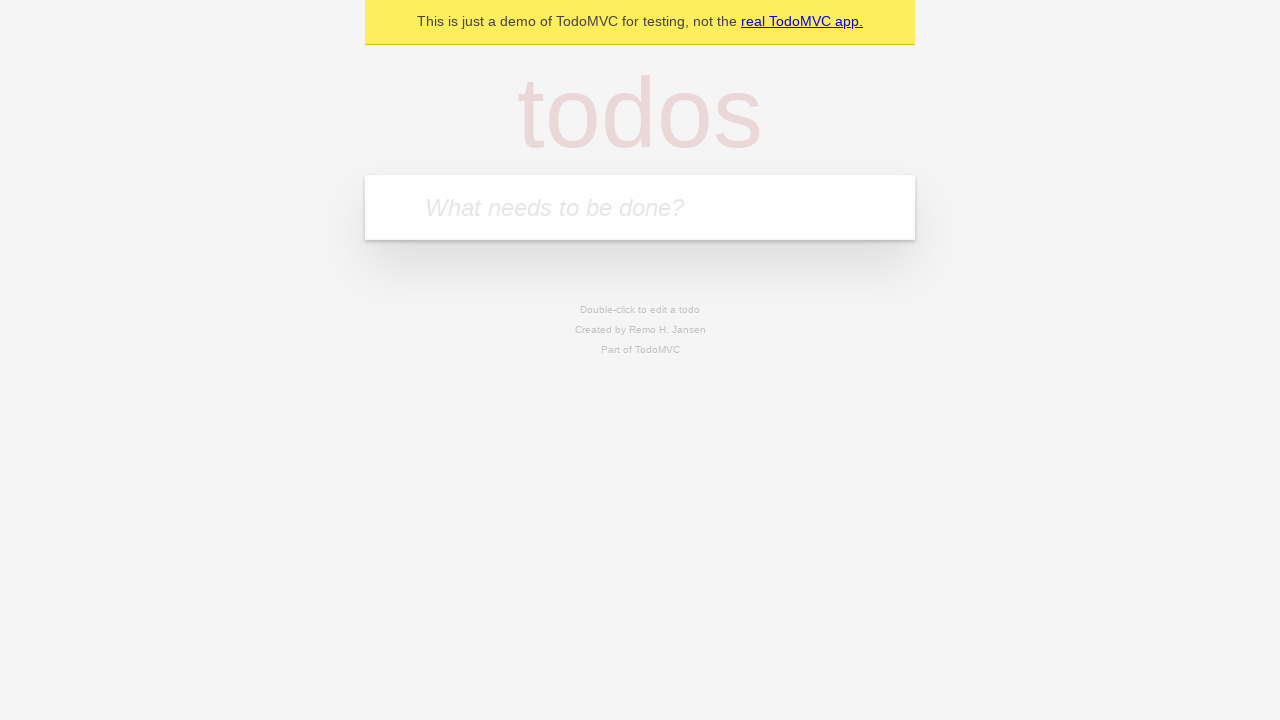

Filled input with first todo 'buy some cheese' on internal:attr=[placeholder="What needs to be done?"i]
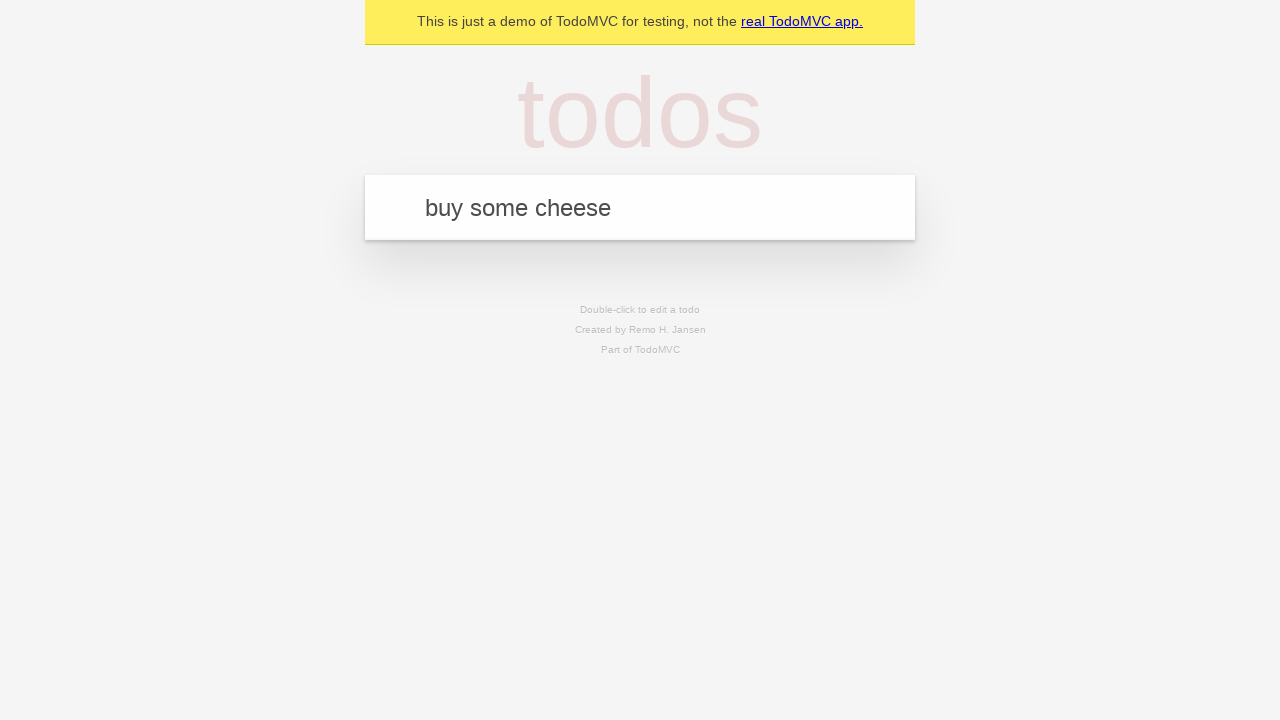

Pressed Enter to create first todo on internal:attr=[placeholder="What needs to be done?"i]
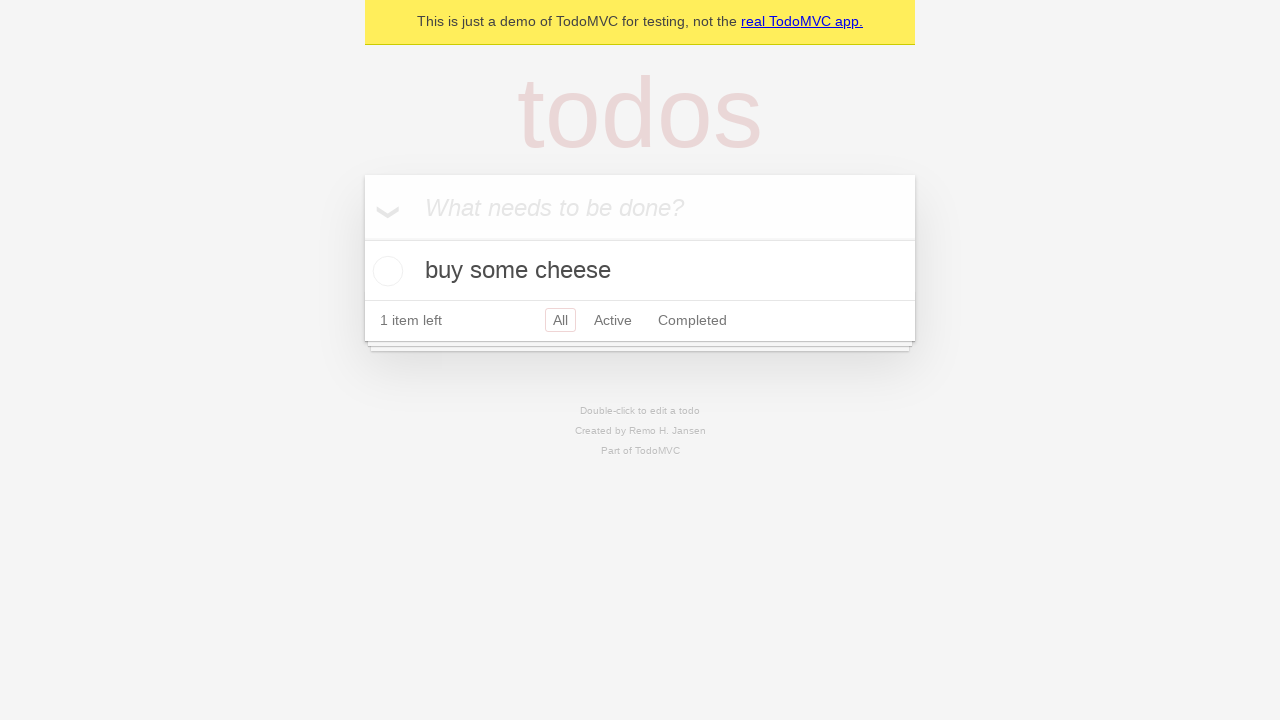

Filled input with second todo 'feed the cat' on internal:attr=[placeholder="What needs to be done?"i]
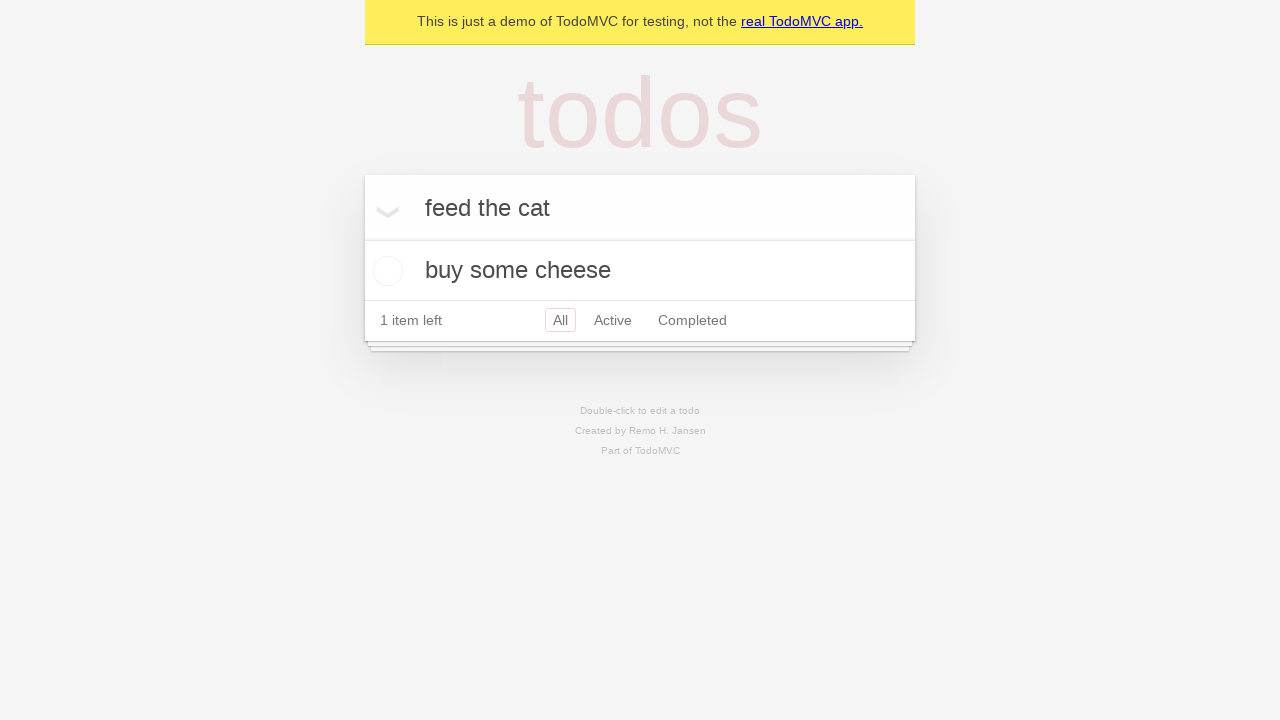

Pressed Enter to create second todo on internal:attr=[placeholder="What needs to be done?"i]
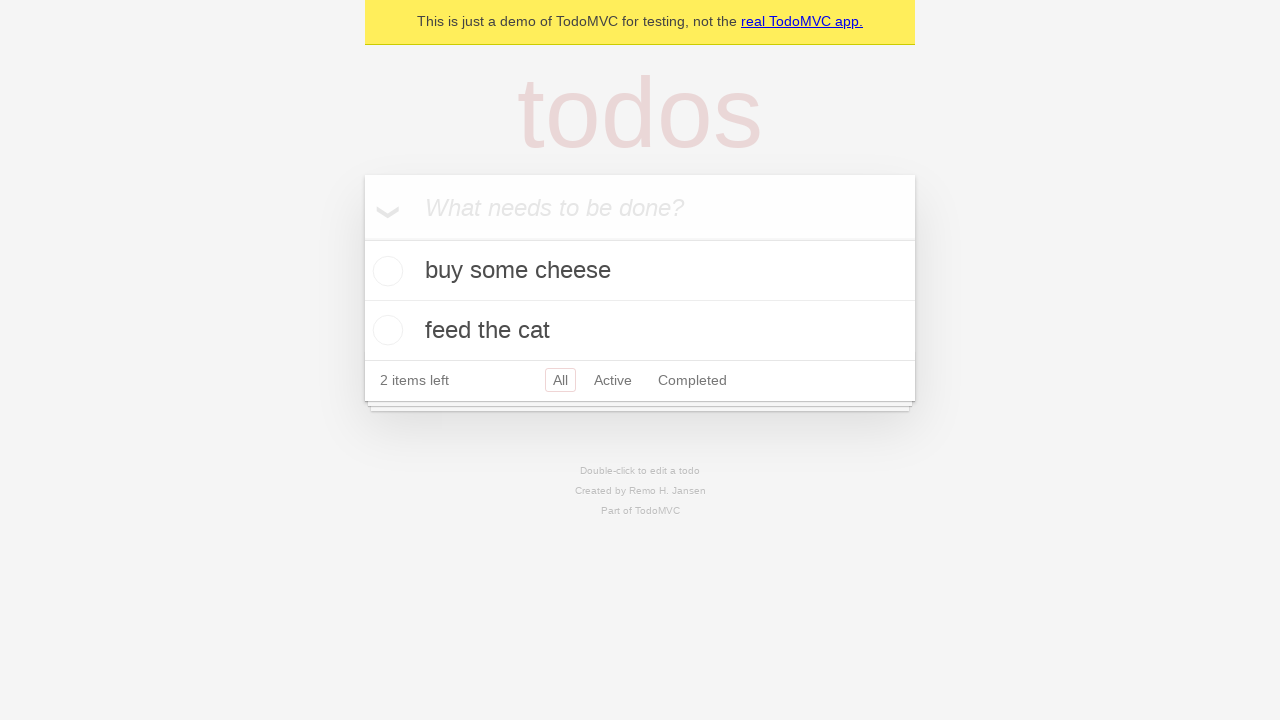

Filled input with third todo 'book a doctors appointment' on internal:attr=[placeholder="What needs to be done?"i]
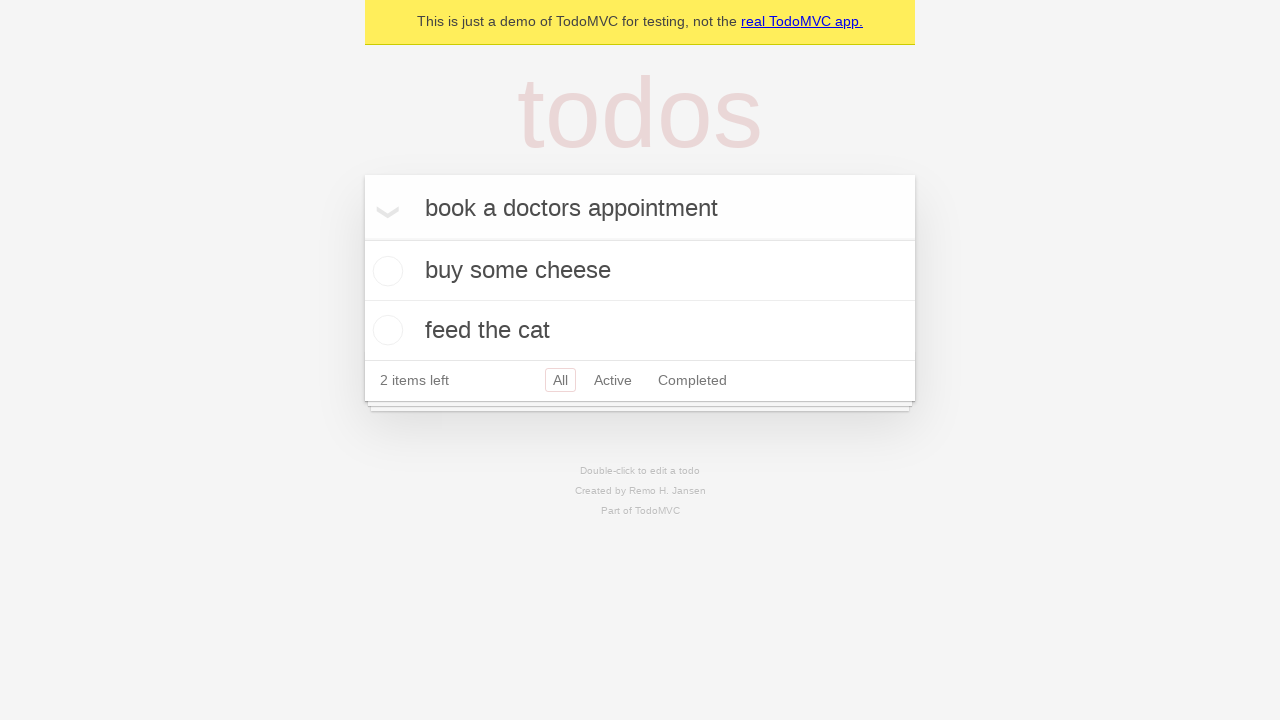

Pressed Enter to create third todo on internal:attr=[placeholder="What needs to be done?"i]
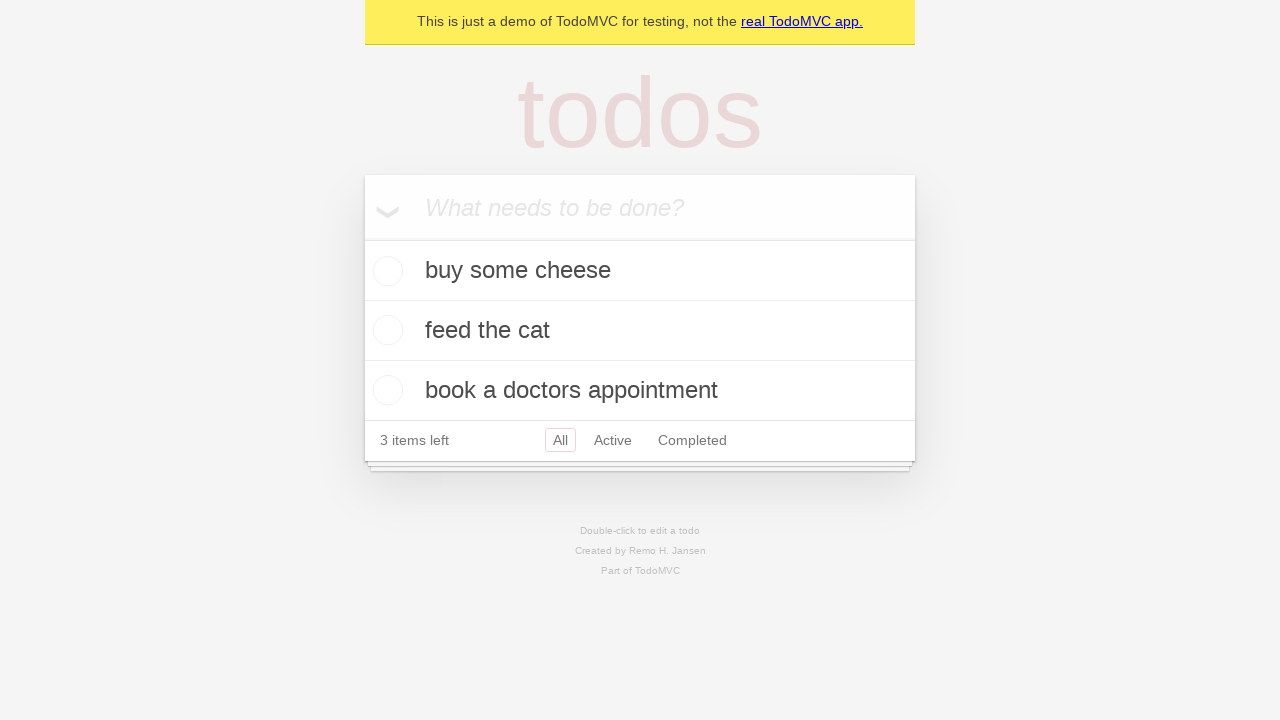

Double-clicked second todo item to enter edit mode at (640, 331) on [data-testid='todo-item'] >> nth=1
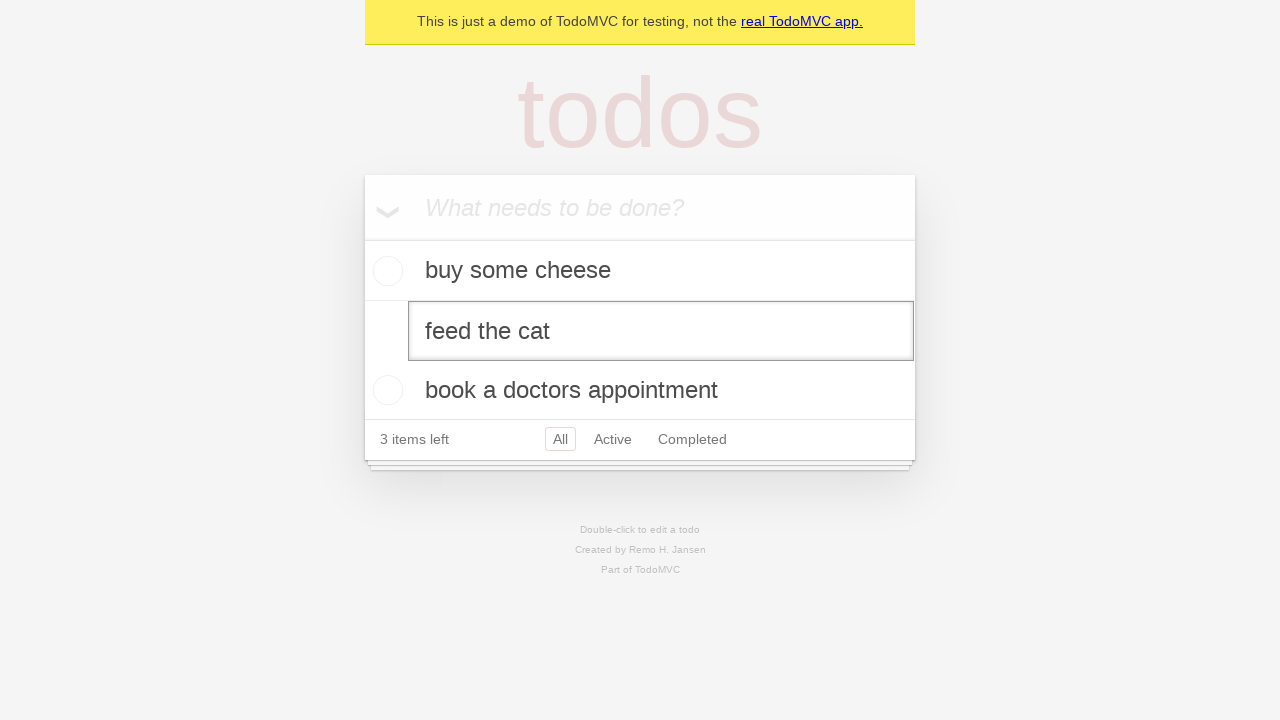

Filled edit textbox with '    buy some sausages    ' (text with leading and trailing whitespace) on [data-testid='todo-item'] >> nth=1 >> internal:role=textbox[name="Edit"i]
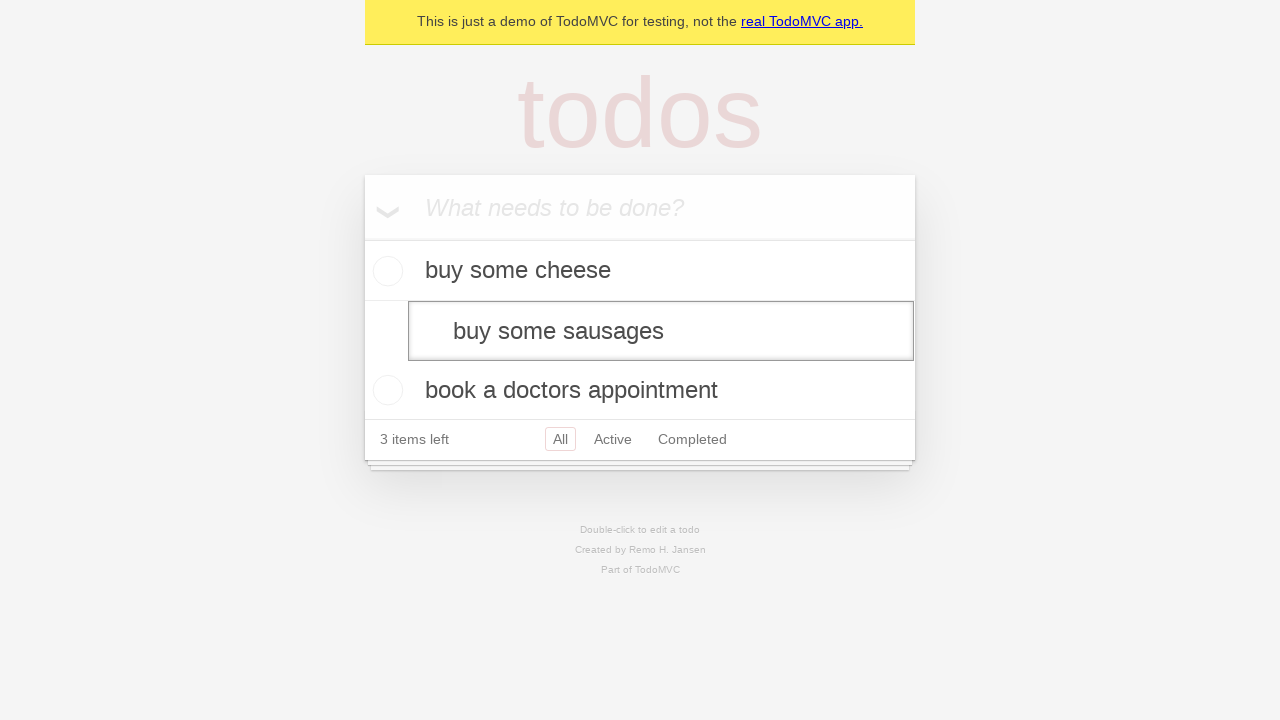

Pressed Enter to confirm todo edit and verify text is trimmed on [data-testid='todo-item'] >> nth=1 >> internal:role=textbox[name="Edit"i]
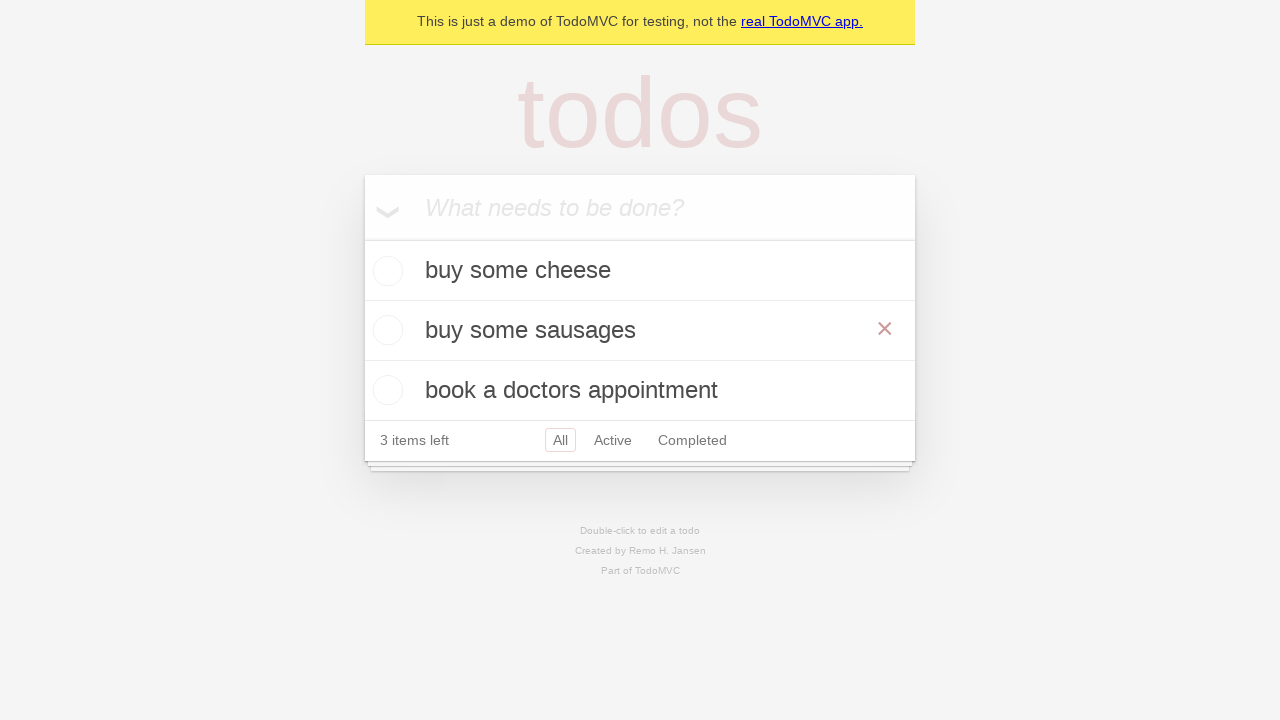

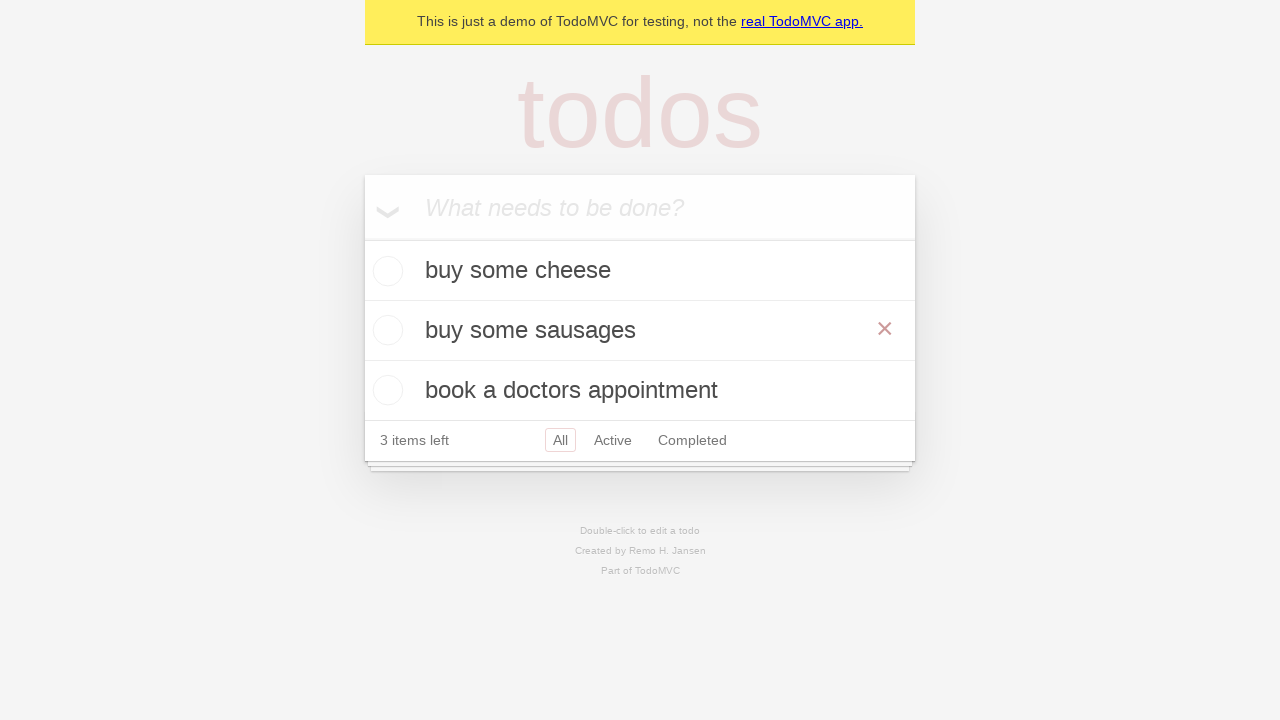